Tests password generator with empty master password field to verify page behavior when master is not provided

Starting URL: http://angel.net/~nic/passwd.sha1.1a.html

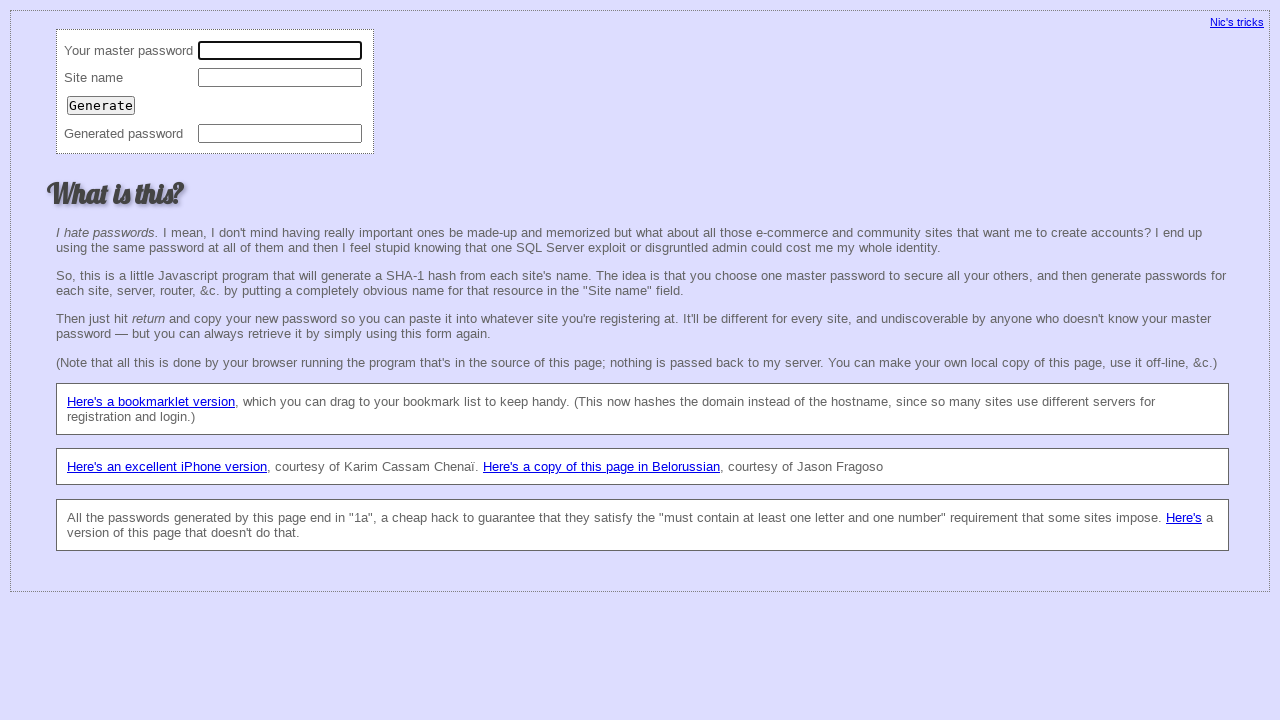

Filled master password field with empty string on input[name='master']
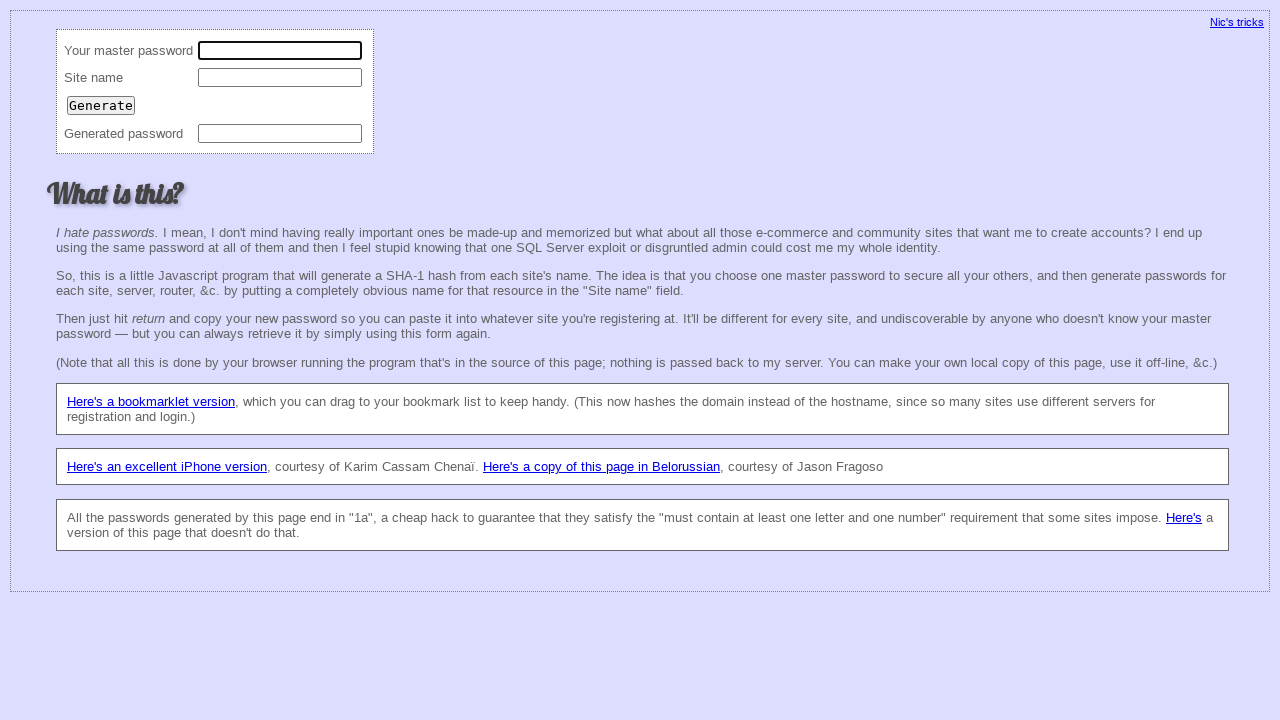

Filled site field with 'missile2013@yandex.ru' on input[name='site']
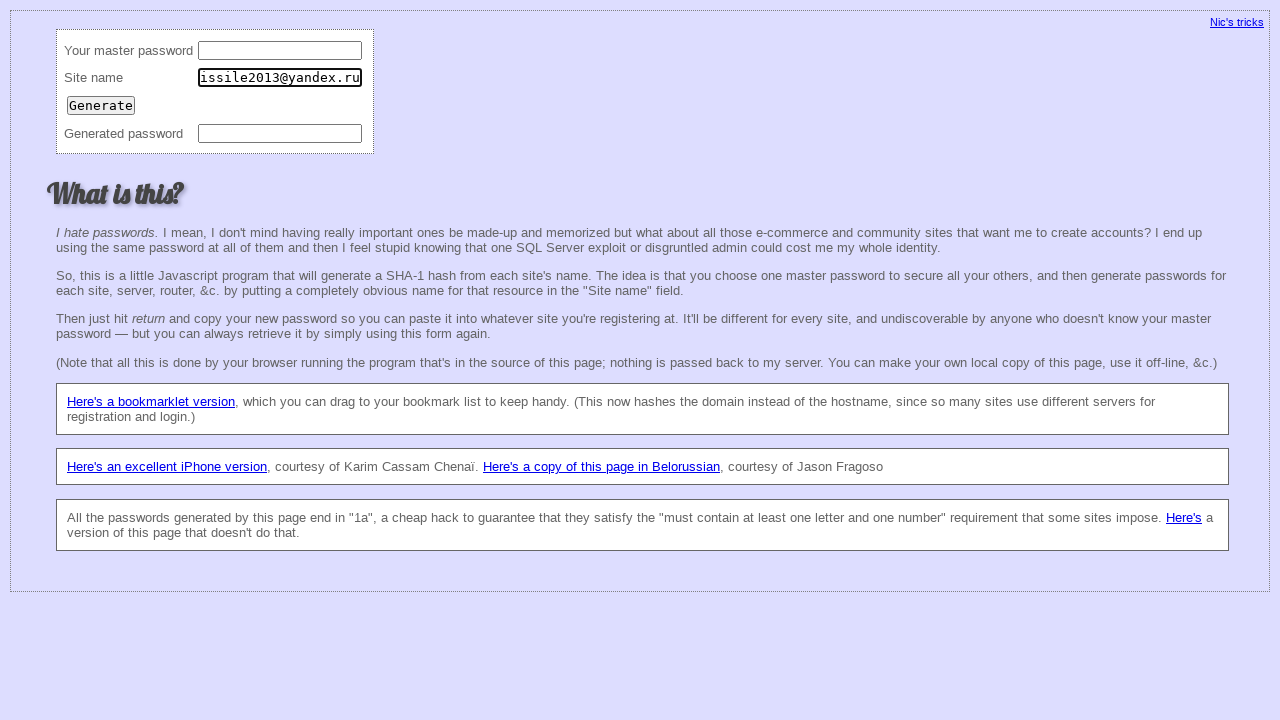

Verified page title is 'Password generator'
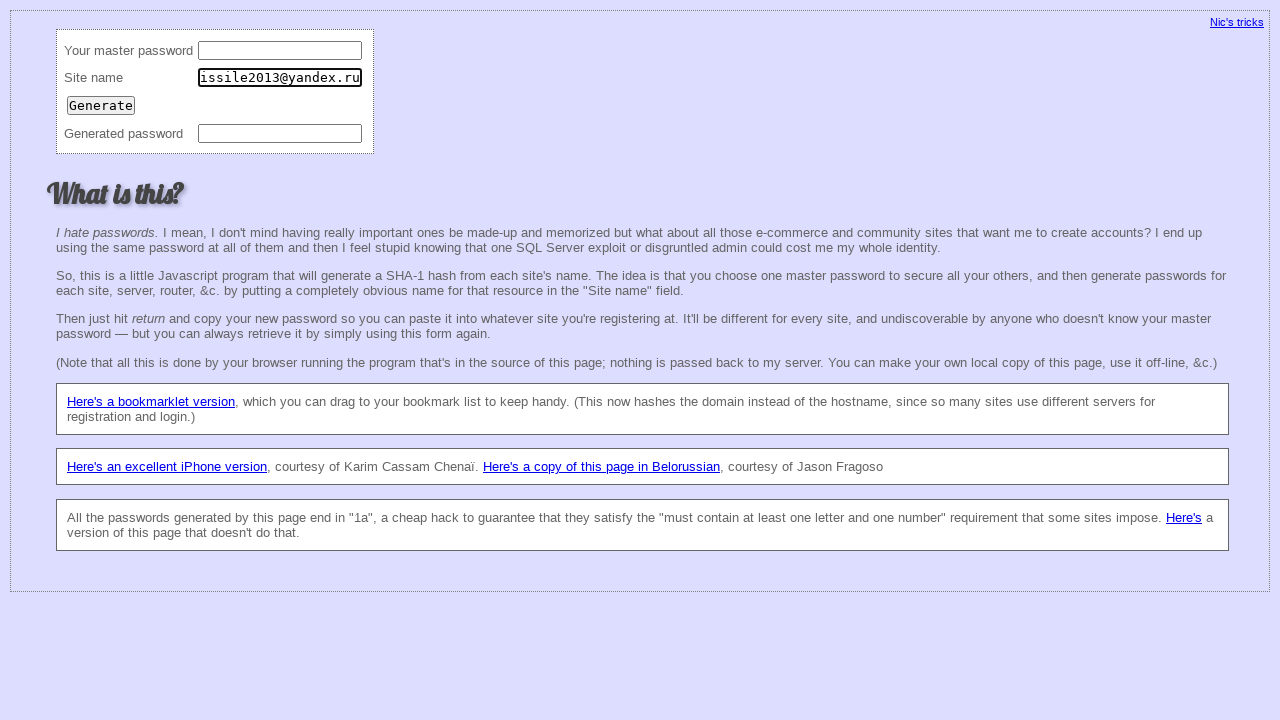

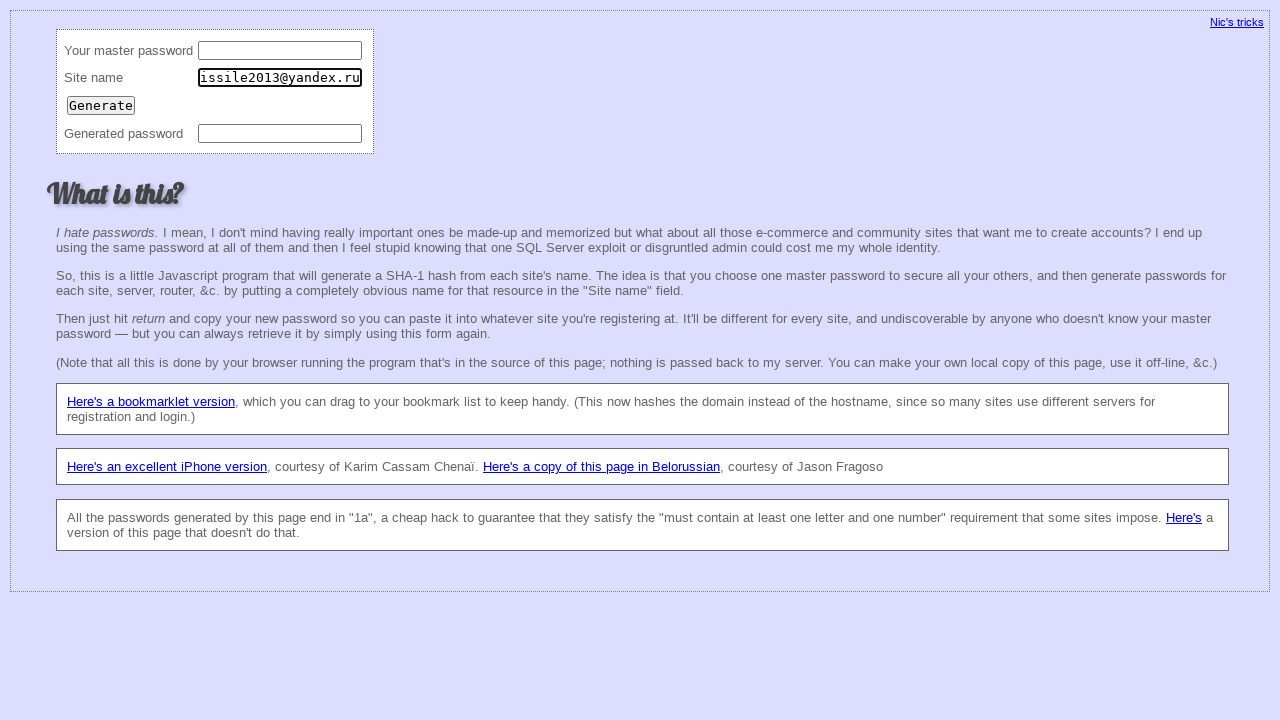